Navigates through PTT Stock board pages by clicking the "previous page" link multiple times and verifying that article titles are displayed on each page

Starting URL: https://www.ptt.cc/bbs/Stock/index.html

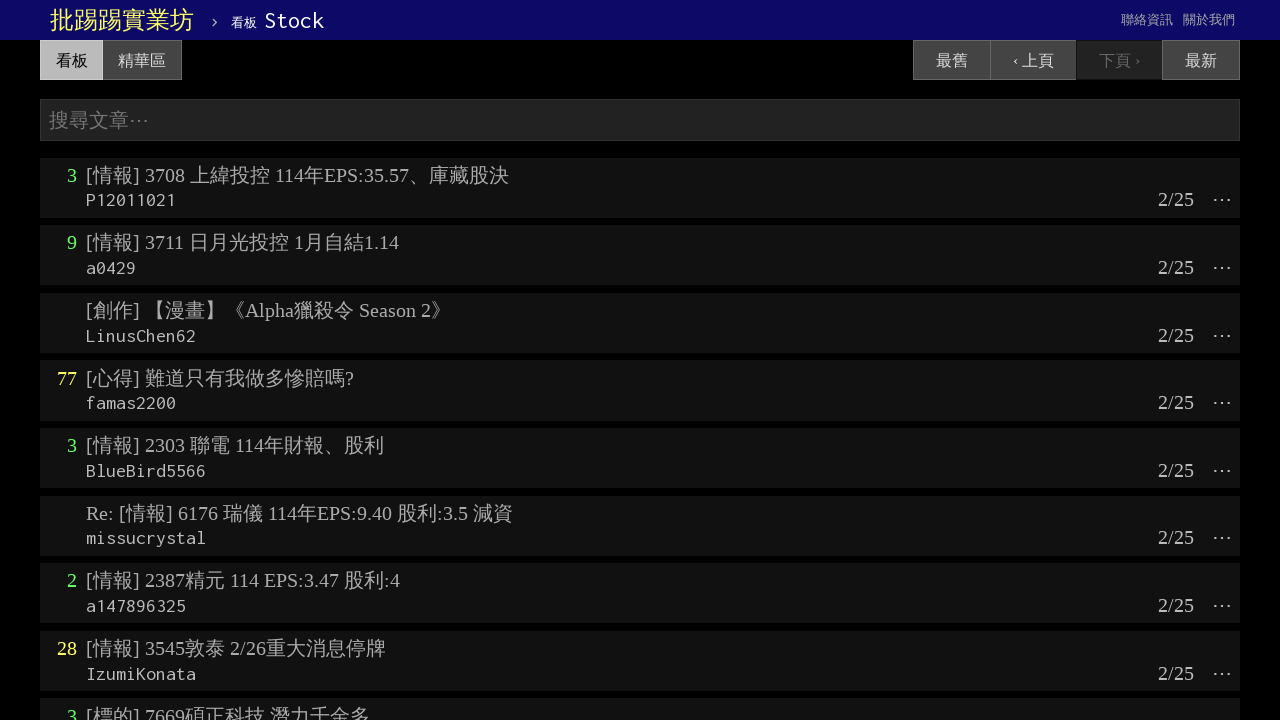

Waited for article titles to load on initial page
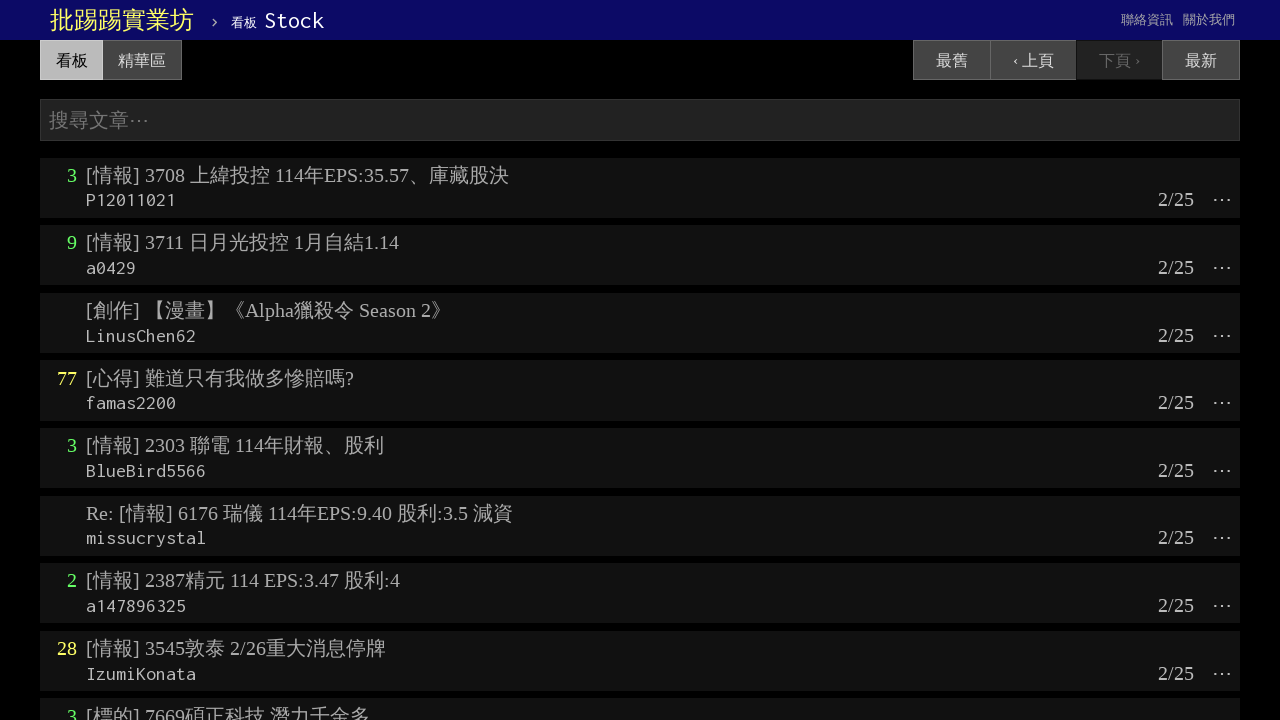

Clicked 'previous page' link (iteration 1/5) at (1033, 60) on text='‹ 上頁'
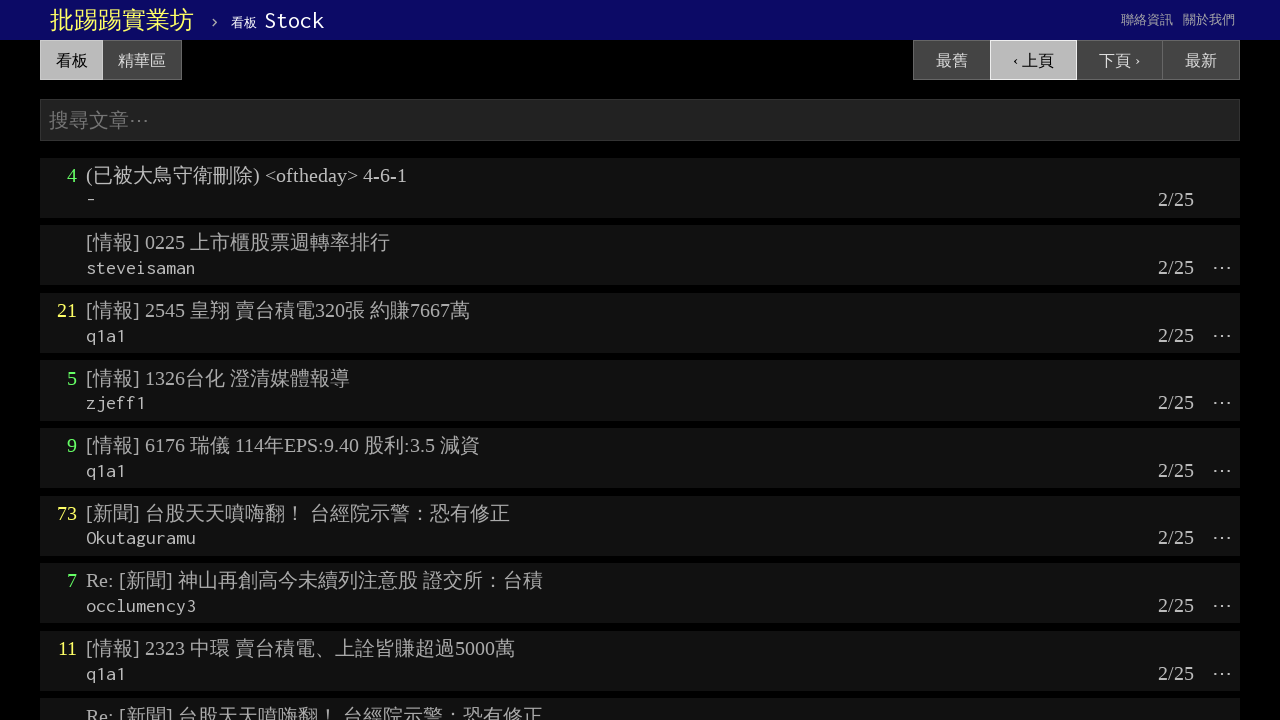

Article titles loaded on previous page (iteration 1/5)
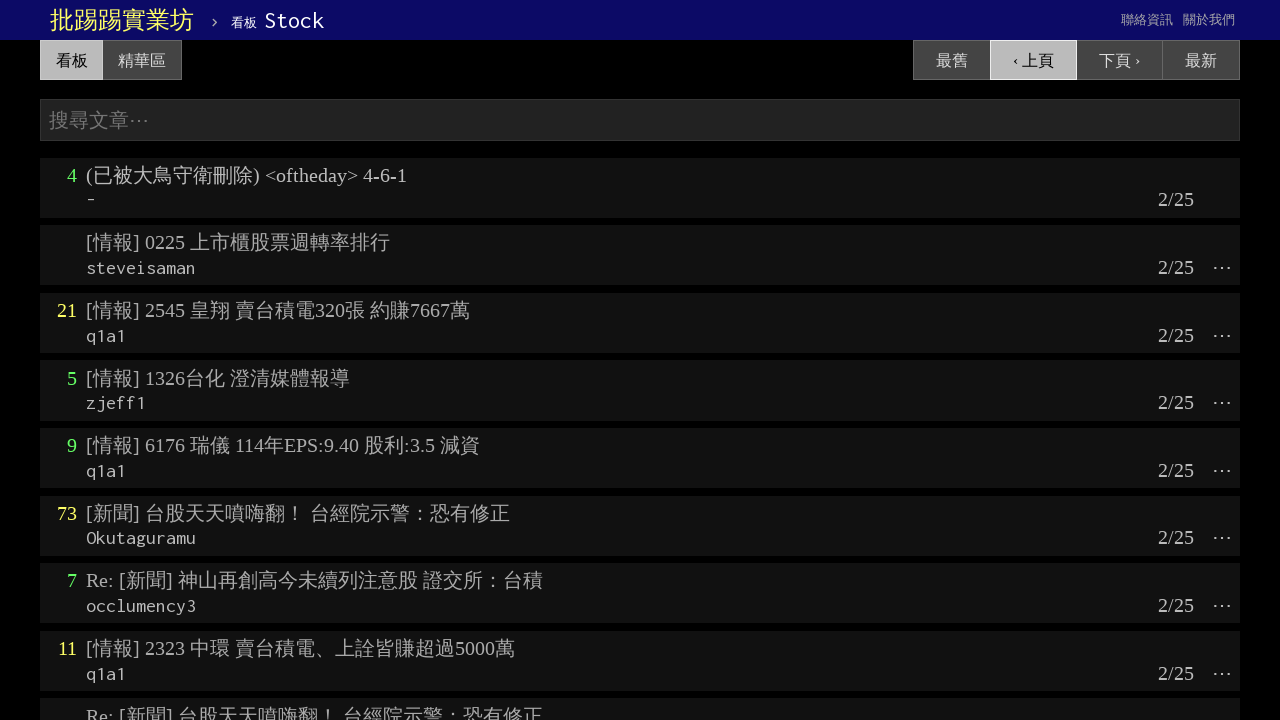

Clicked 'previous page' link (iteration 2/5) at (1033, 60) on text='‹ 上頁'
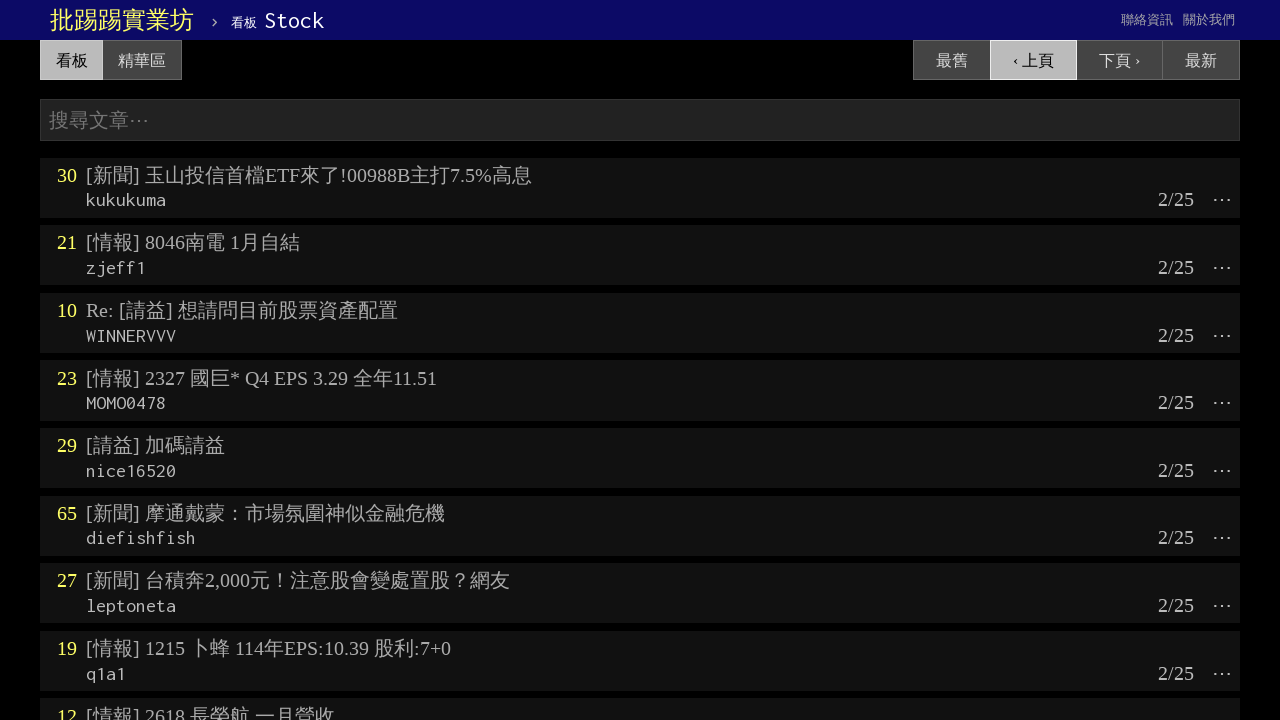

Article titles loaded on previous page (iteration 2/5)
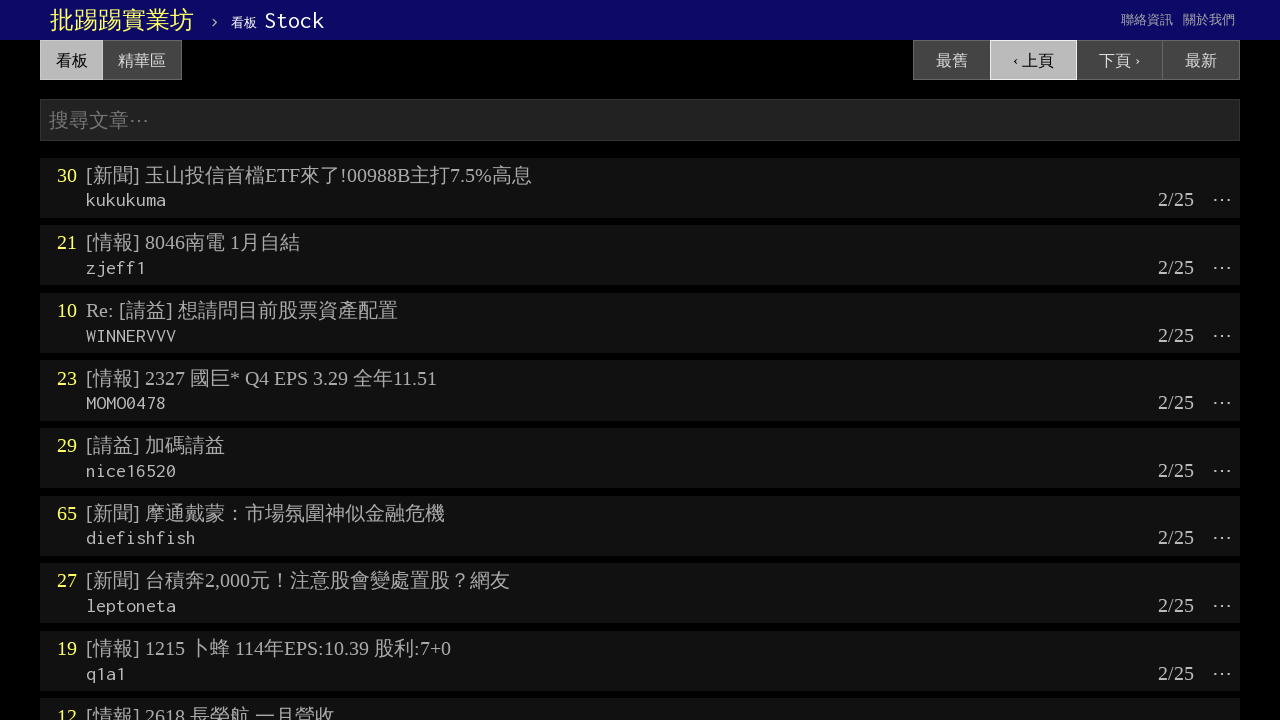

Clicked 'previous page' link (iteration 3/5) at (1033, 60) on text='‹ 上頁'
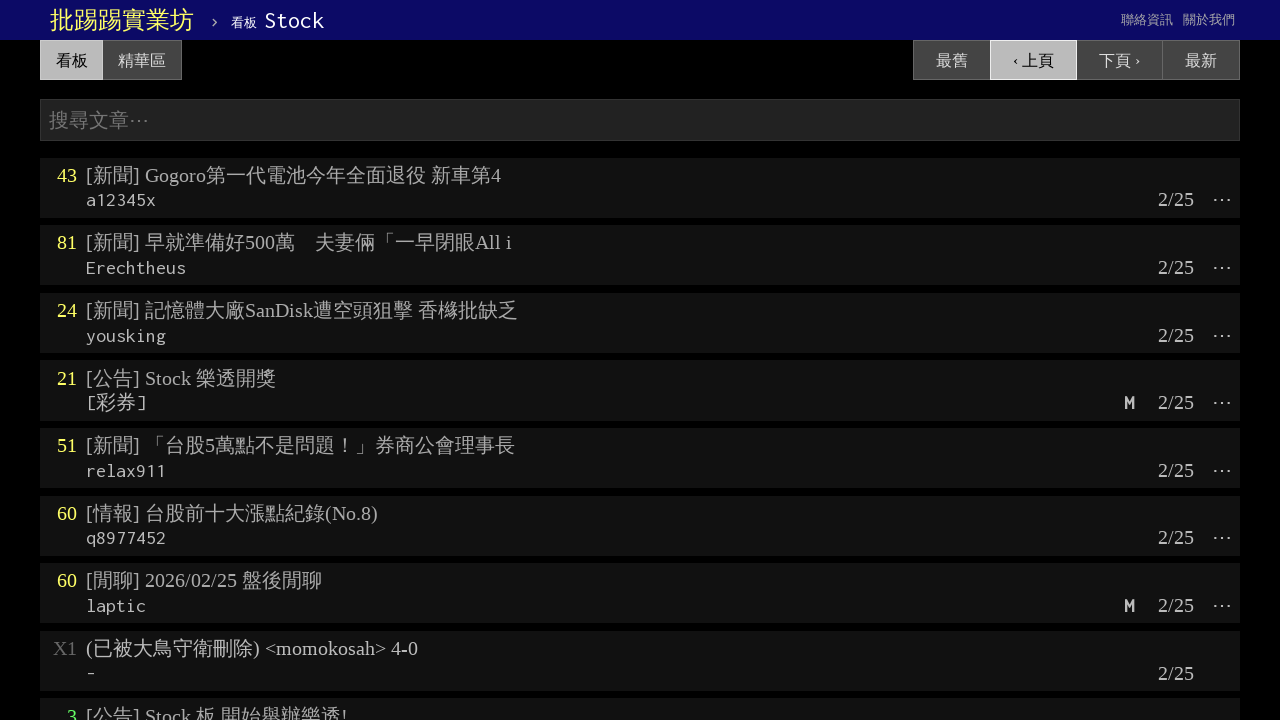

Article titles loaded on previous page (iteration 3/5)
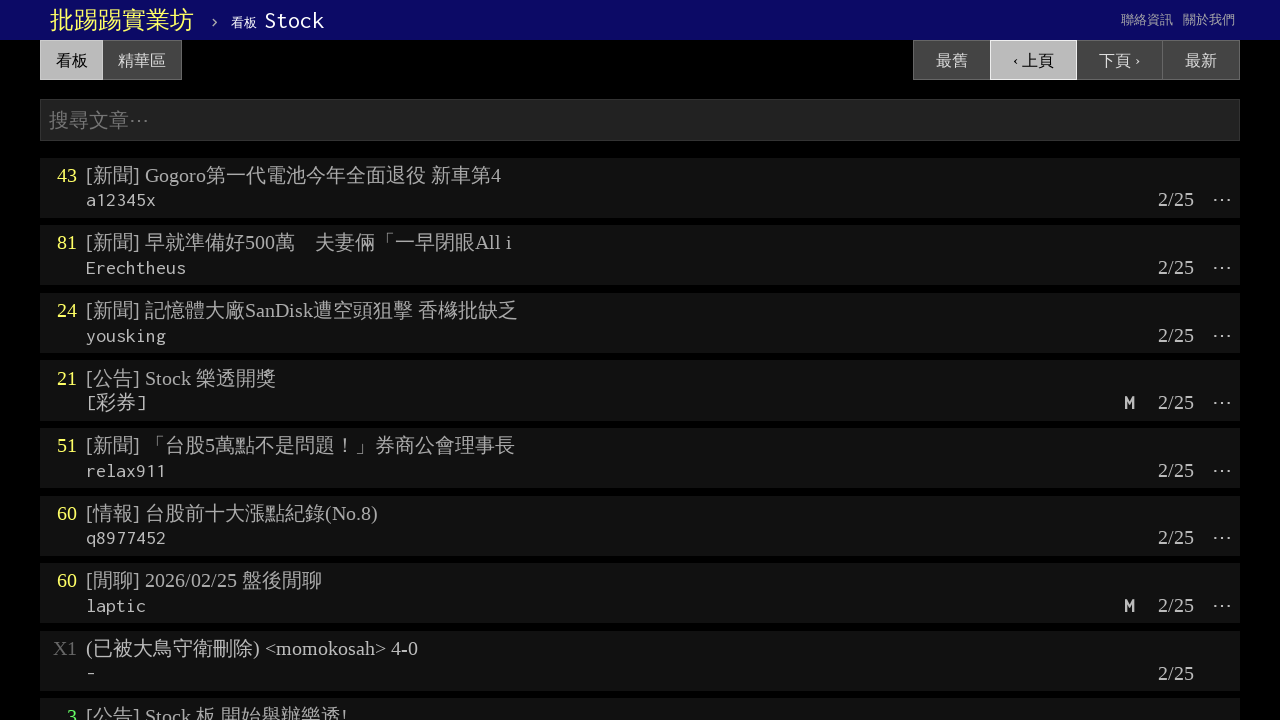

Clicked 'previous page' link (iteration 4/5) at (1033, 60) on text='‹ 上頁'
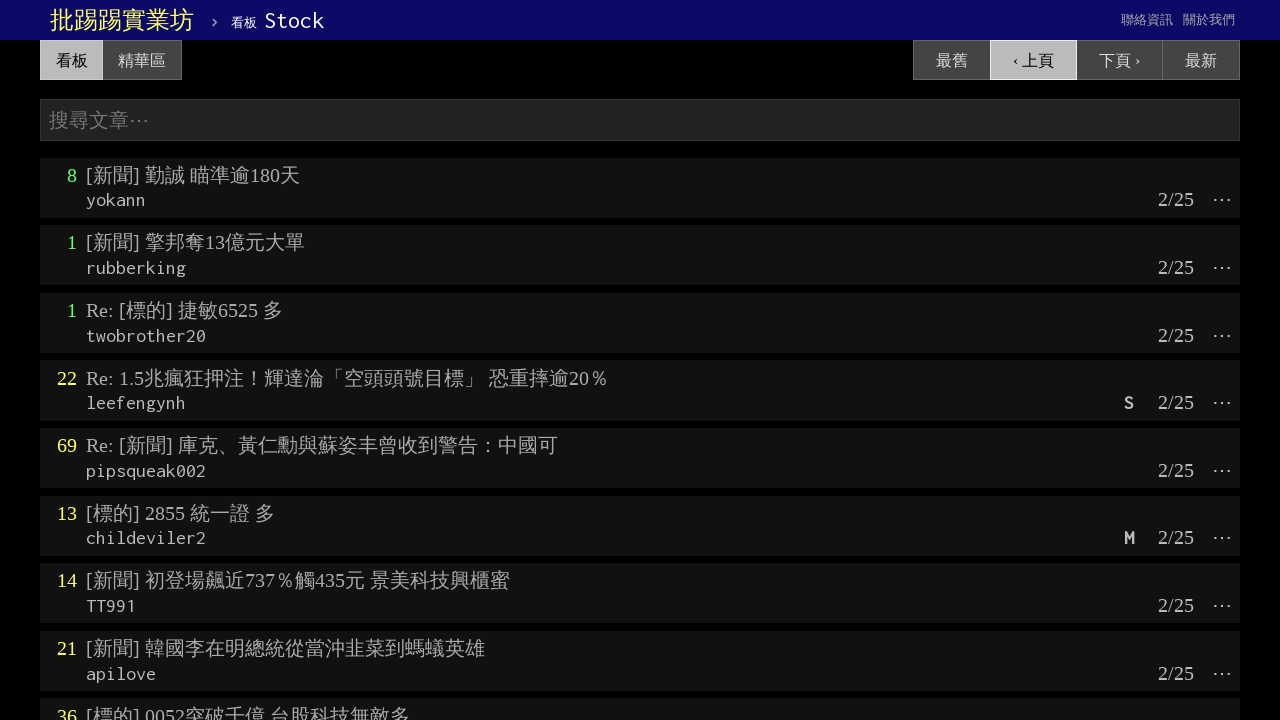

Article titles loaded on previous page (iteration 4/5)
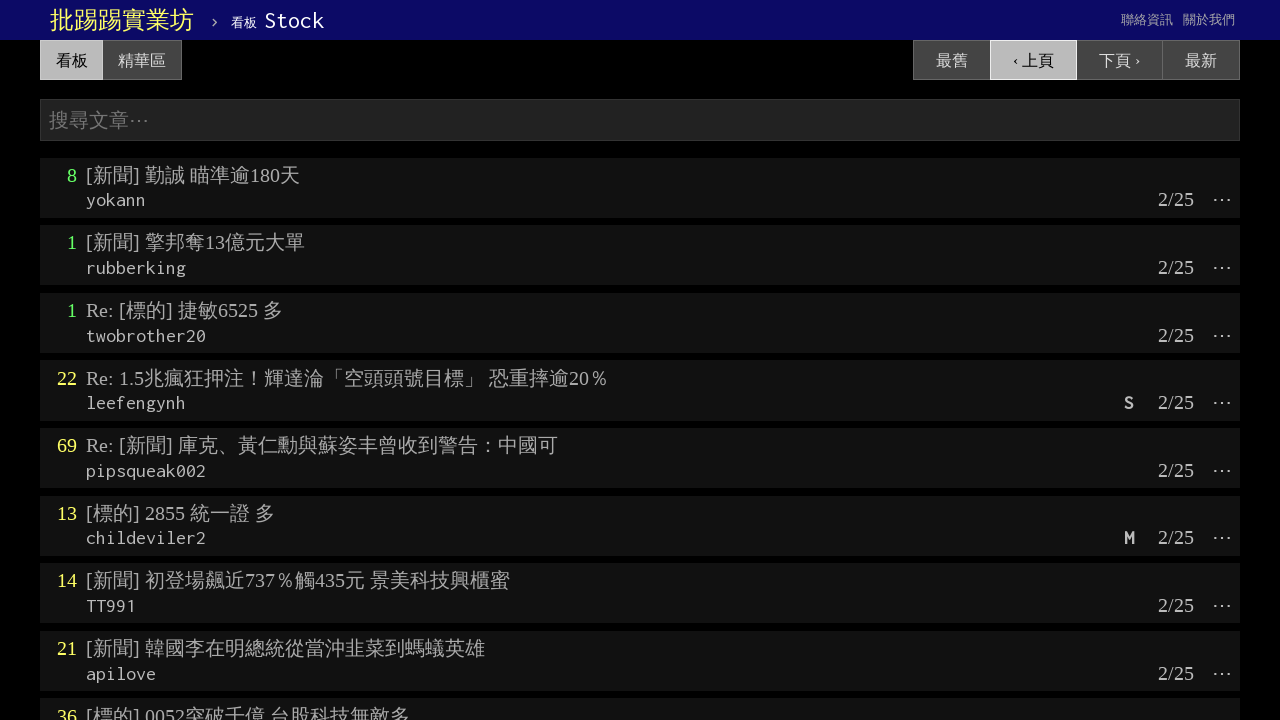

Clicked 'previous page' link (iteration 5/5) at (1033, 60) on text='‹ 上頁'
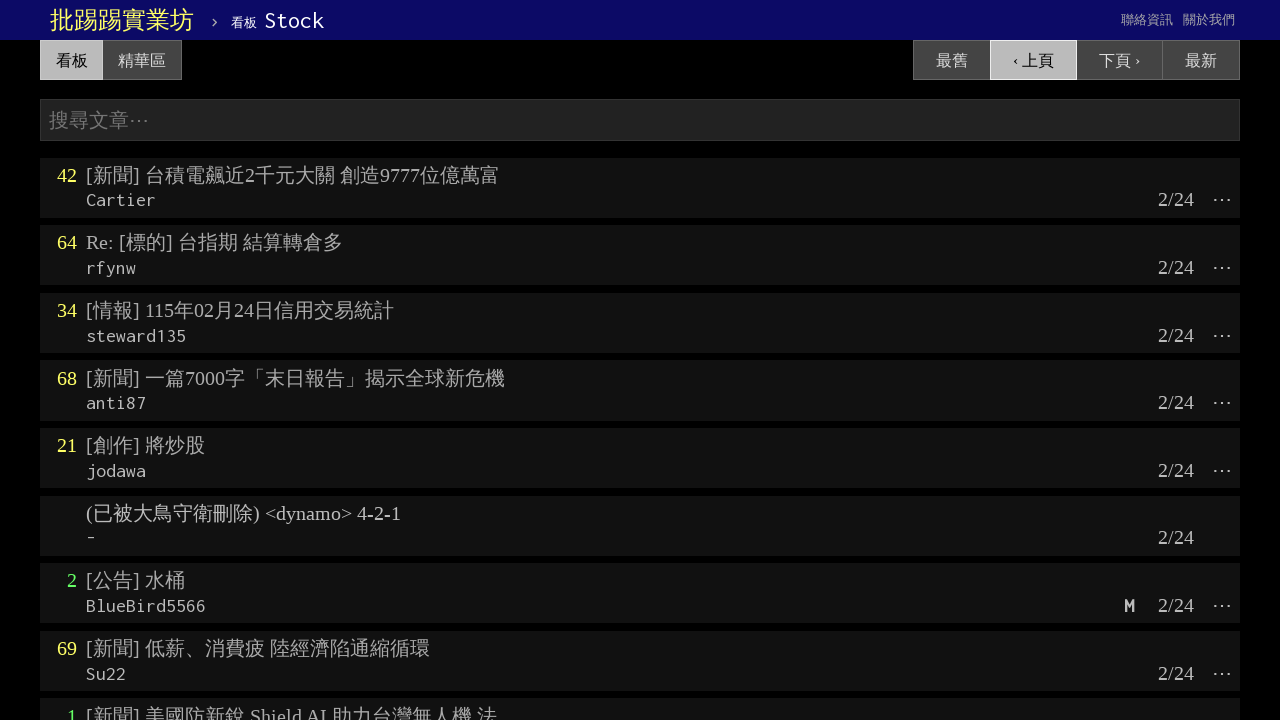

Article titles loaded on previous page (iteration 5/5)
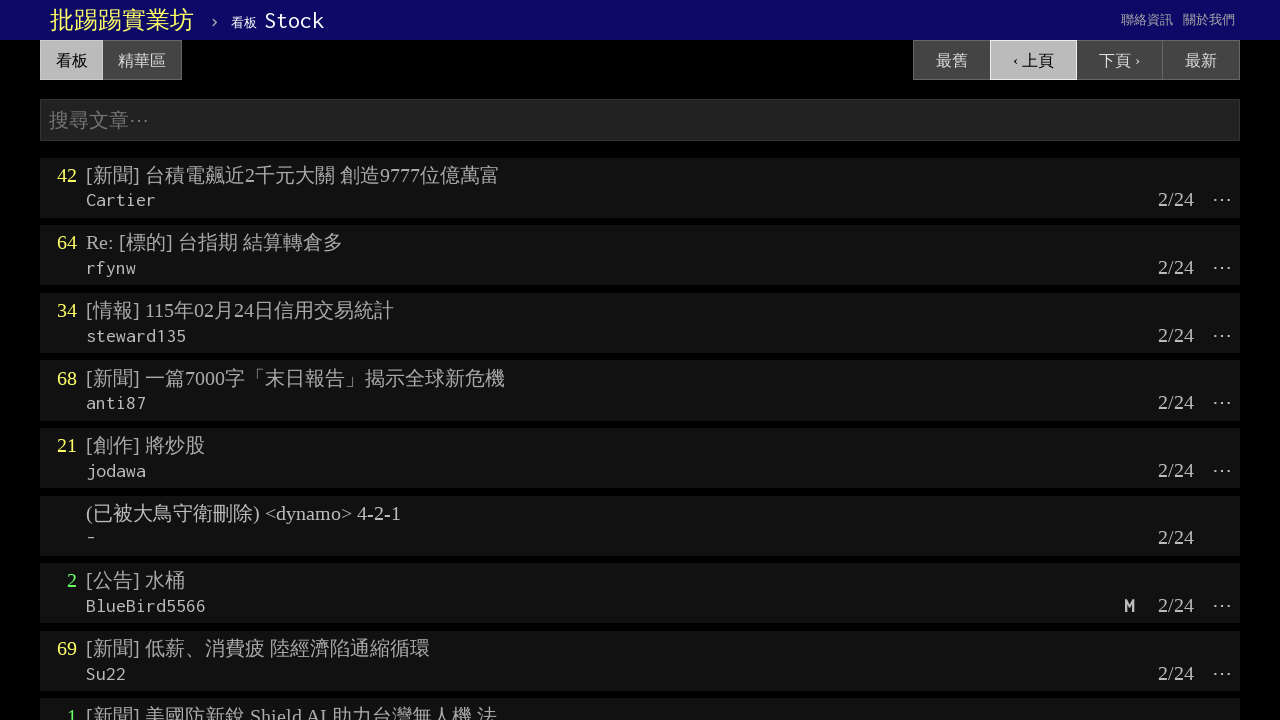

Clicked 'previous page' link (iteration 1/3 of second batch) at (1033, 60) on text='‹ 上頁'
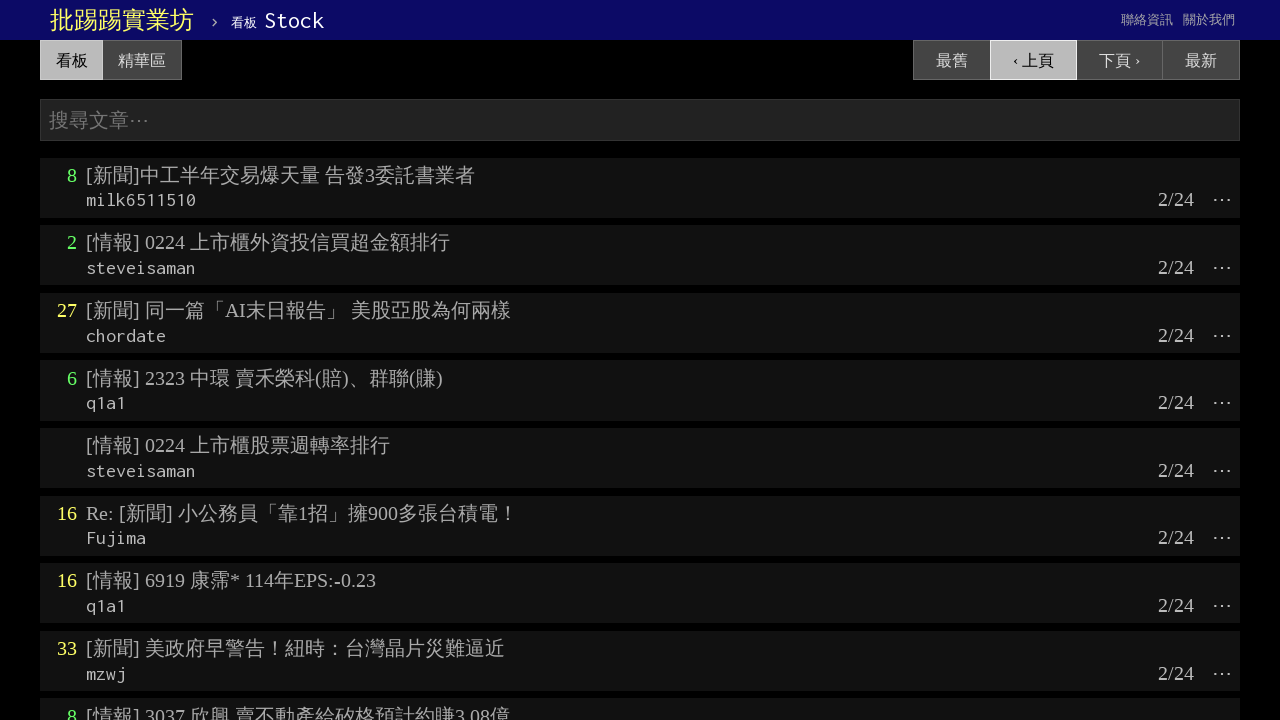

Article titles loaded on previous page (iteration 1/3 of second batch)
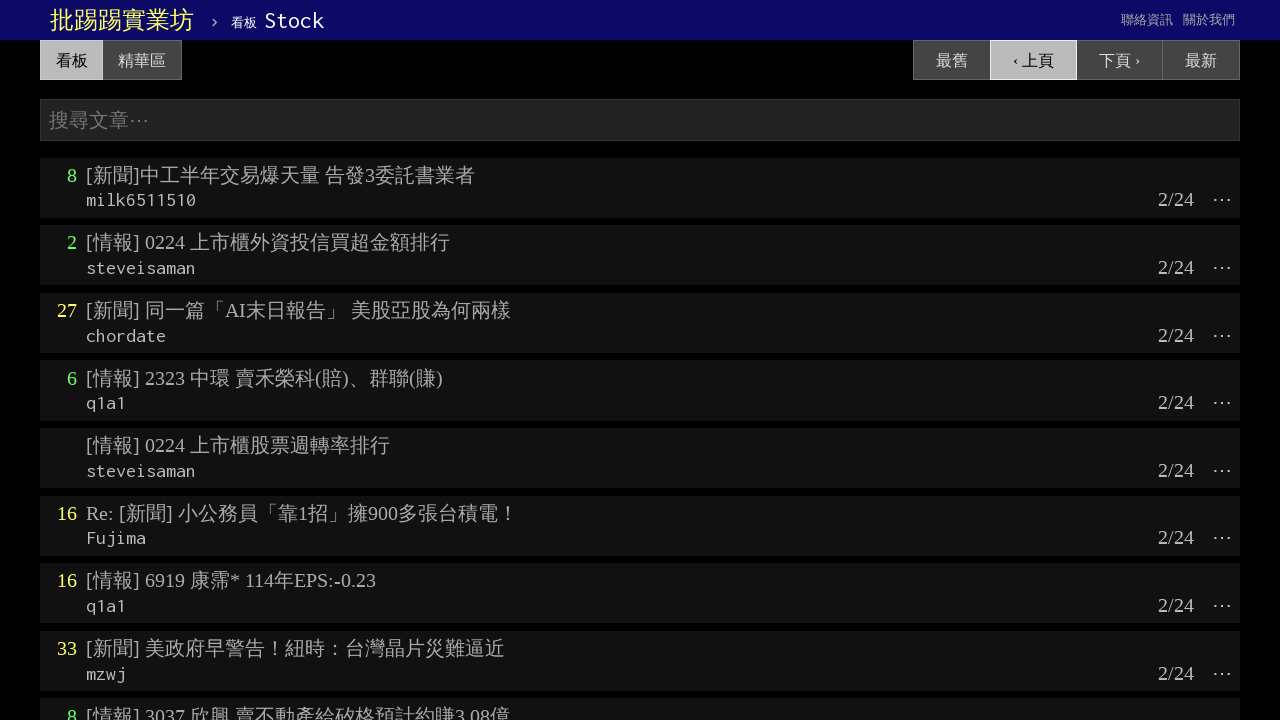

Clicked 'previous page' link (iteration 2/3 of second batch) at (1033, 60) on text='‹ 上頁'
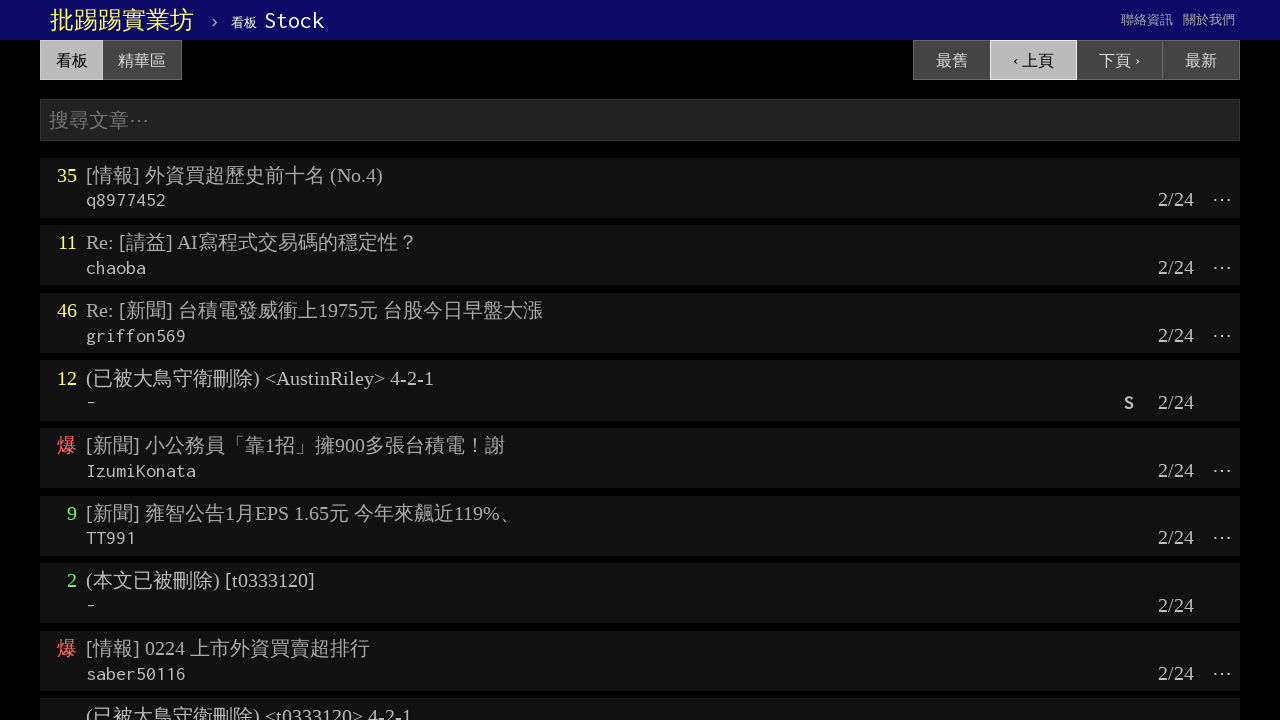

Article titles loaded on previous page (iteration 2/3 of second batch)
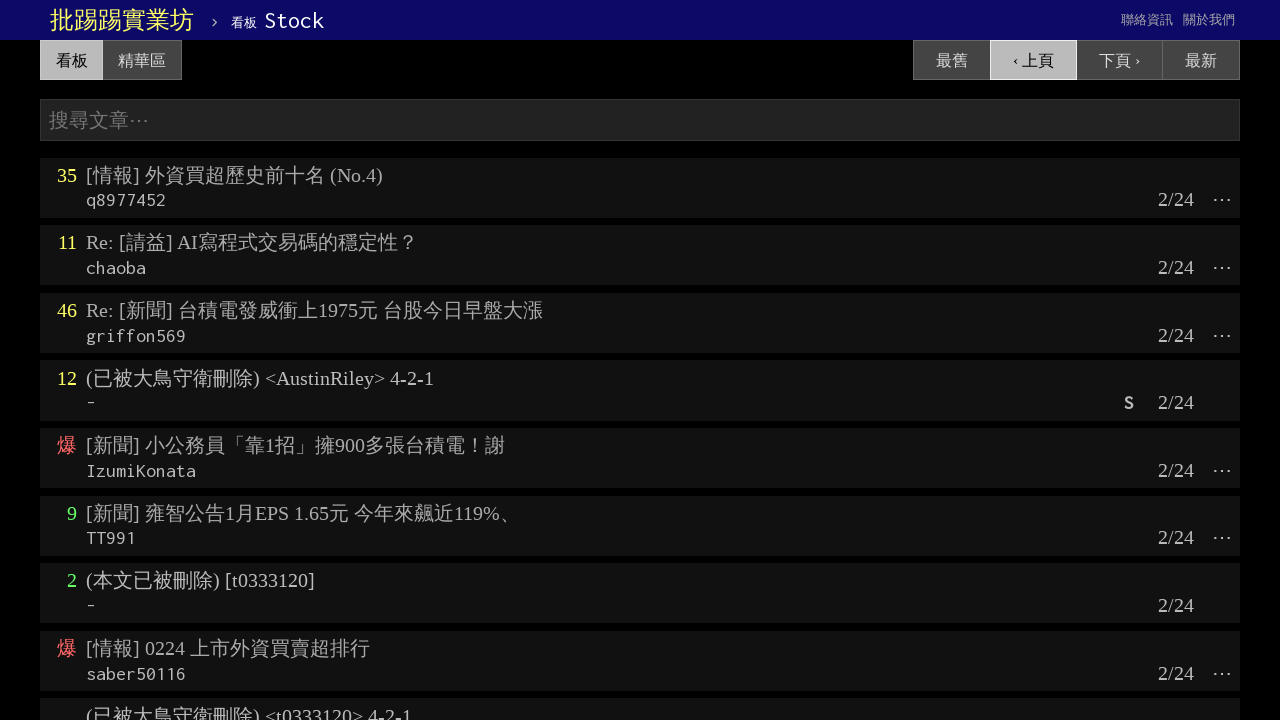

Clicked 'previous page' link (iteration 3/3 of second batch) at (1033, 60) on text='‹ 上頁'
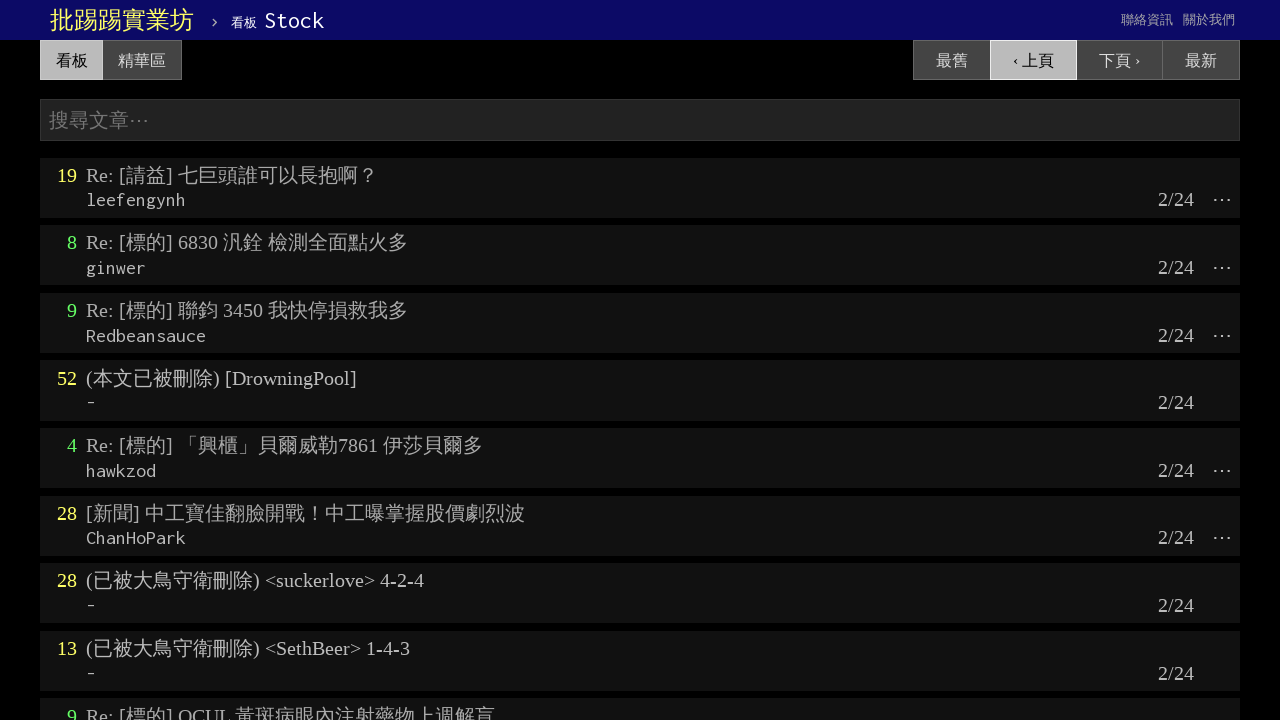

Article titles loaded on previous page (iteration 3/3 of second batch)
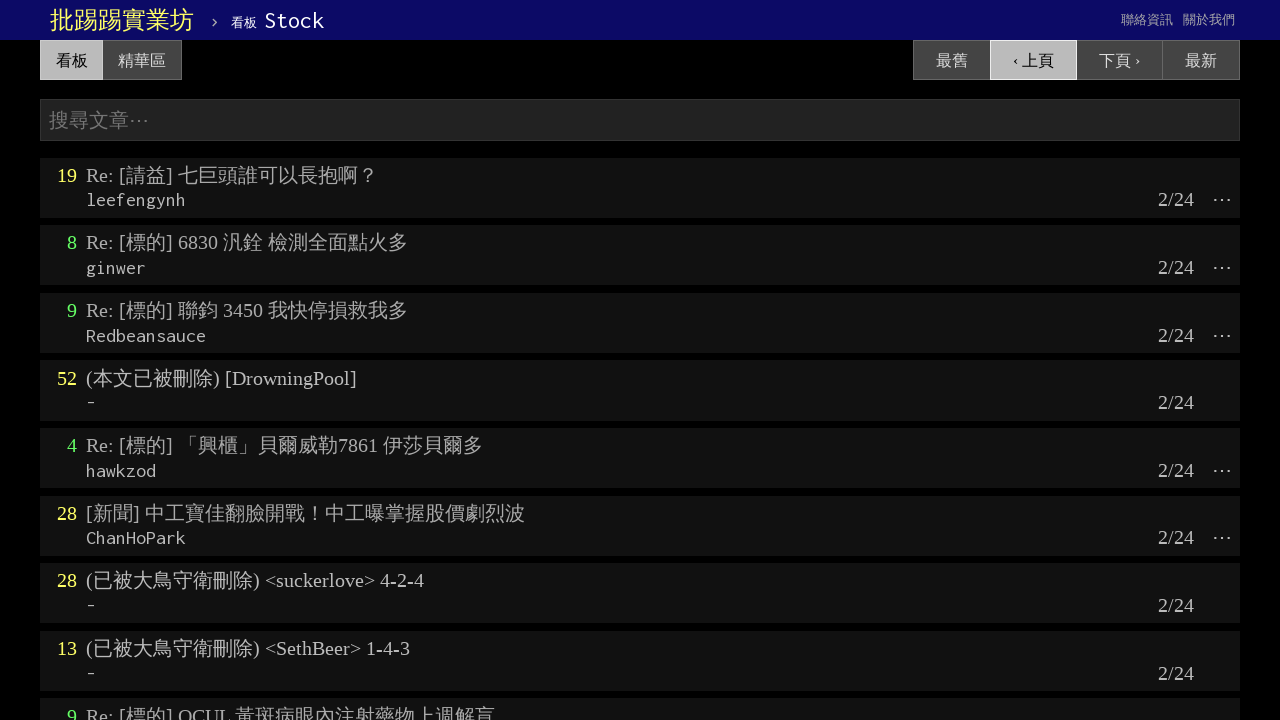

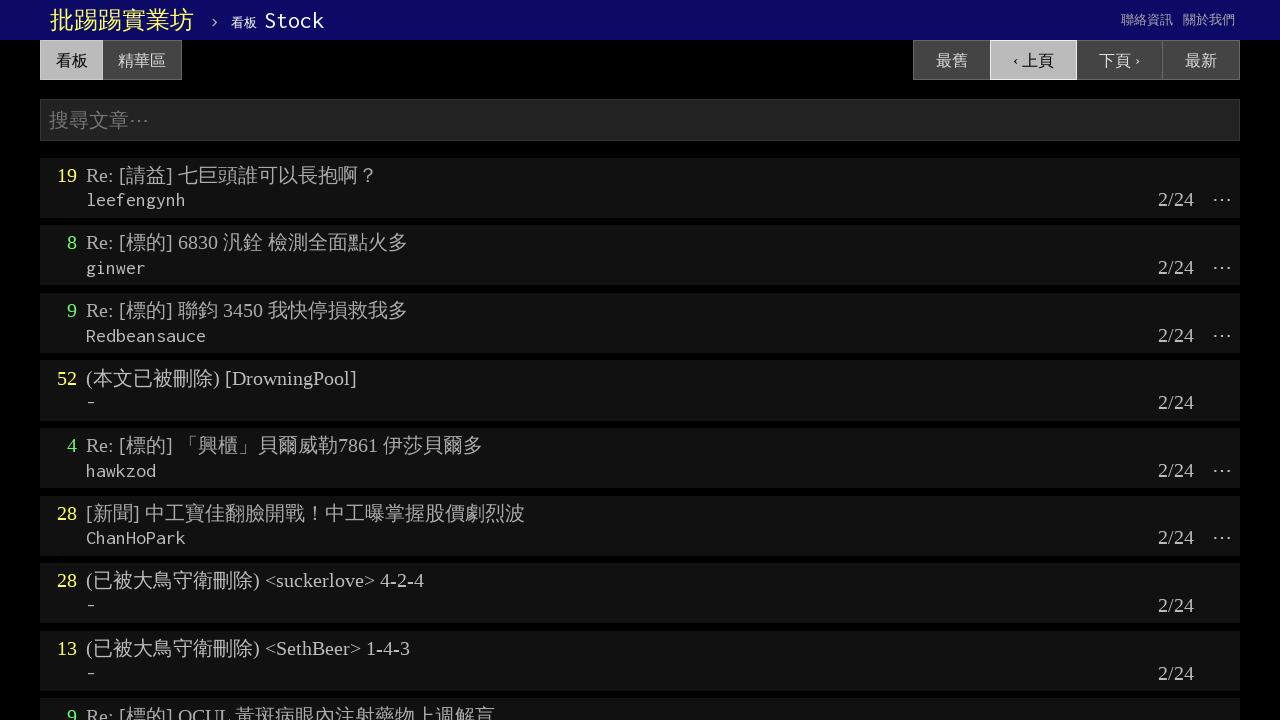